Navigates to the RealWorld project showcase page and clicks on the "Backend" filter/category to display backend implementations of the RealWorld app.

Starting URL: https://codebase.show/projects/realworld

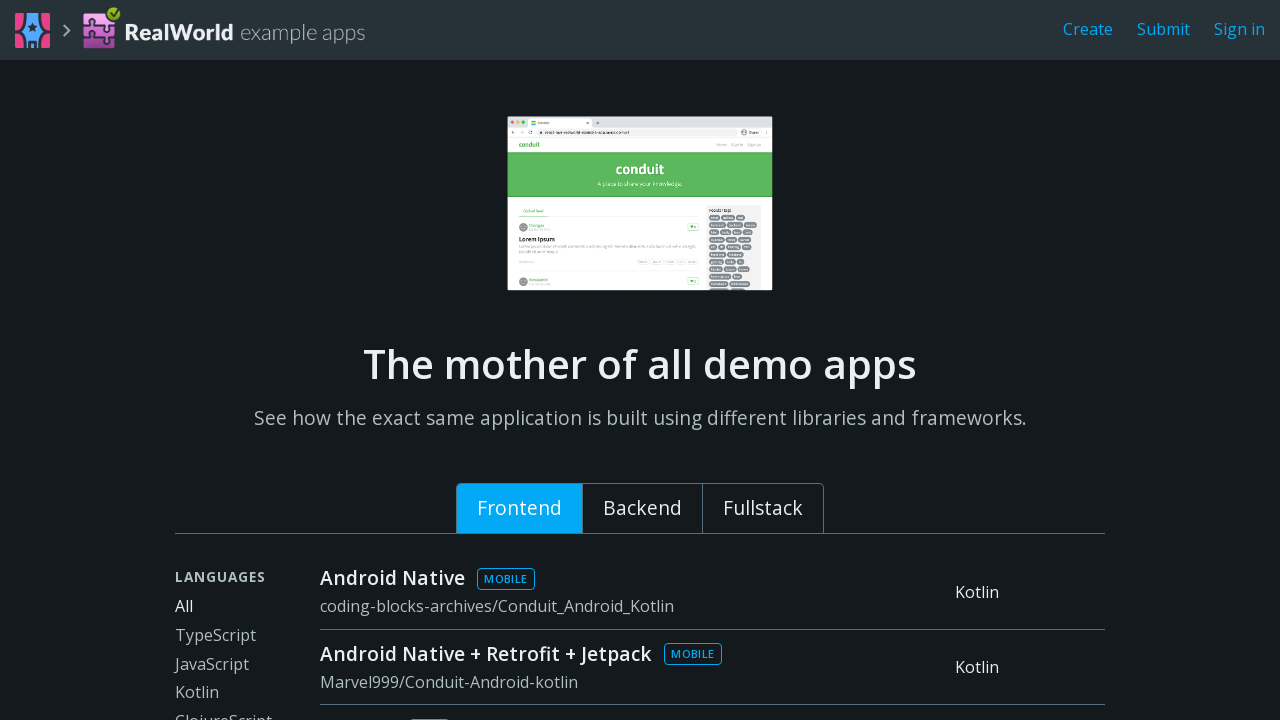

Waited for Backend filter element to be present
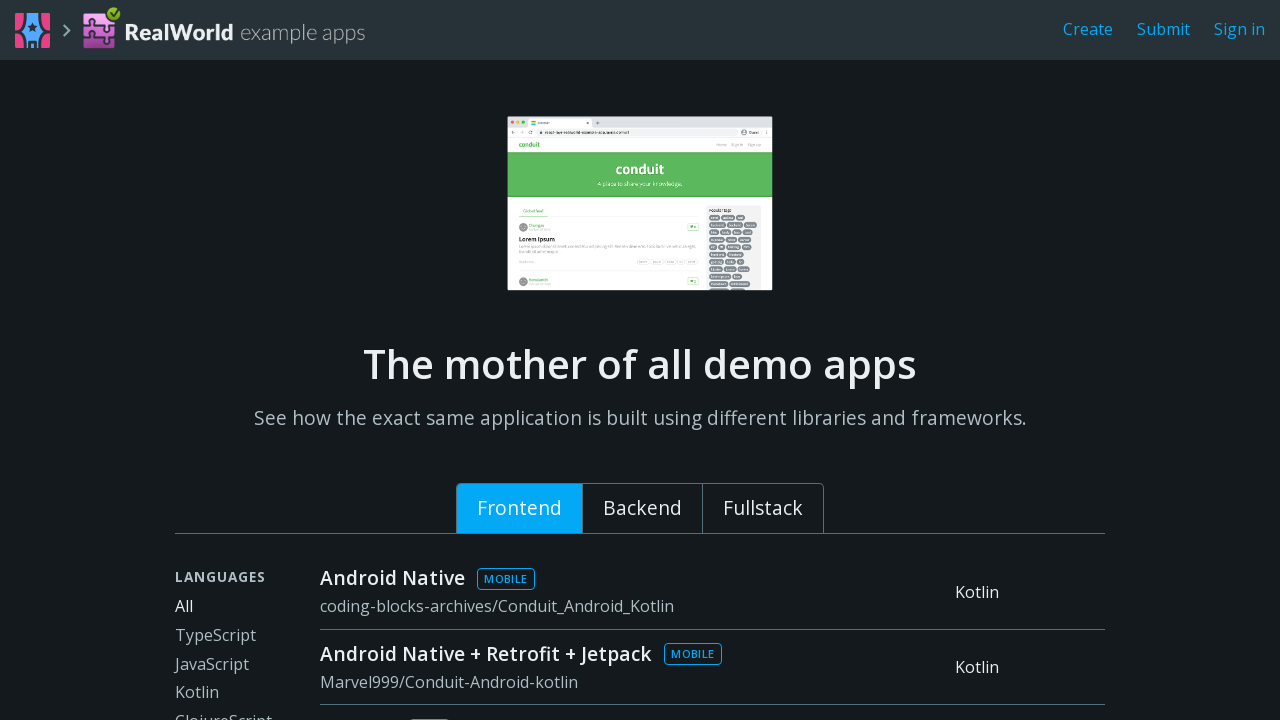

Clicked Backend filter/category to display backend implementations at (642, 509) on xpath=//div[text()='Backend']
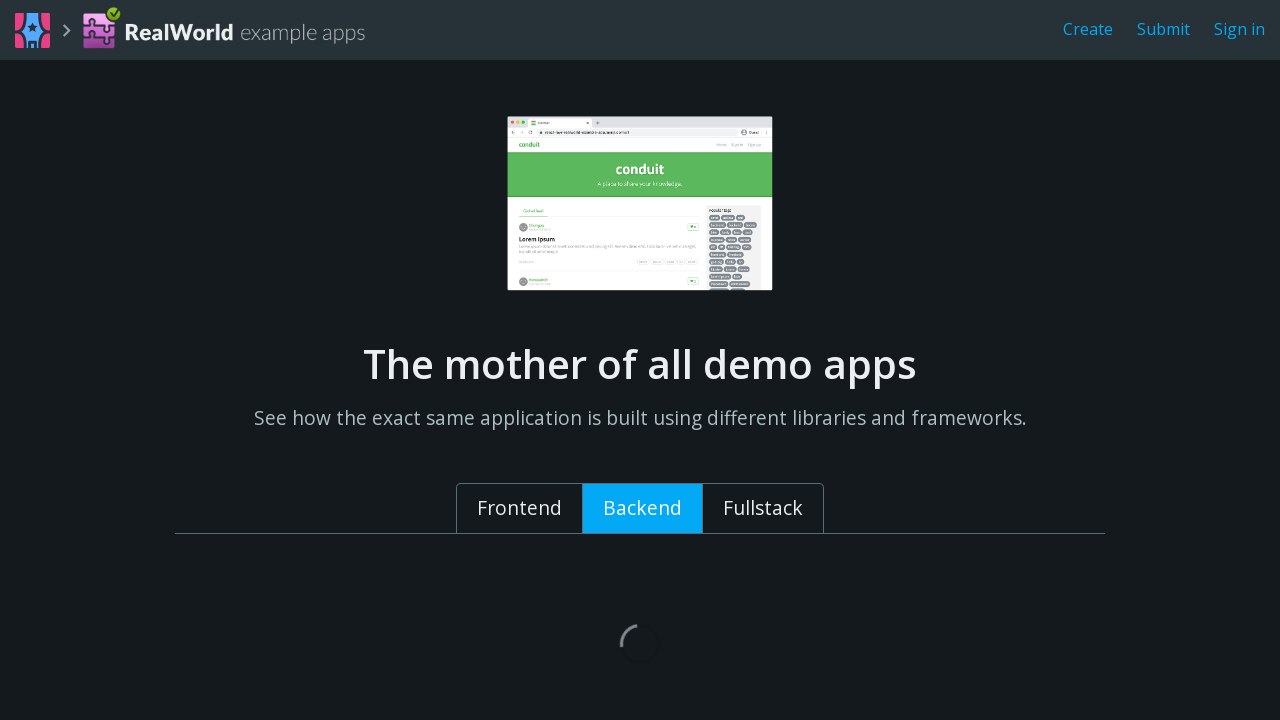

Waited for filtered results to load and network to become idle
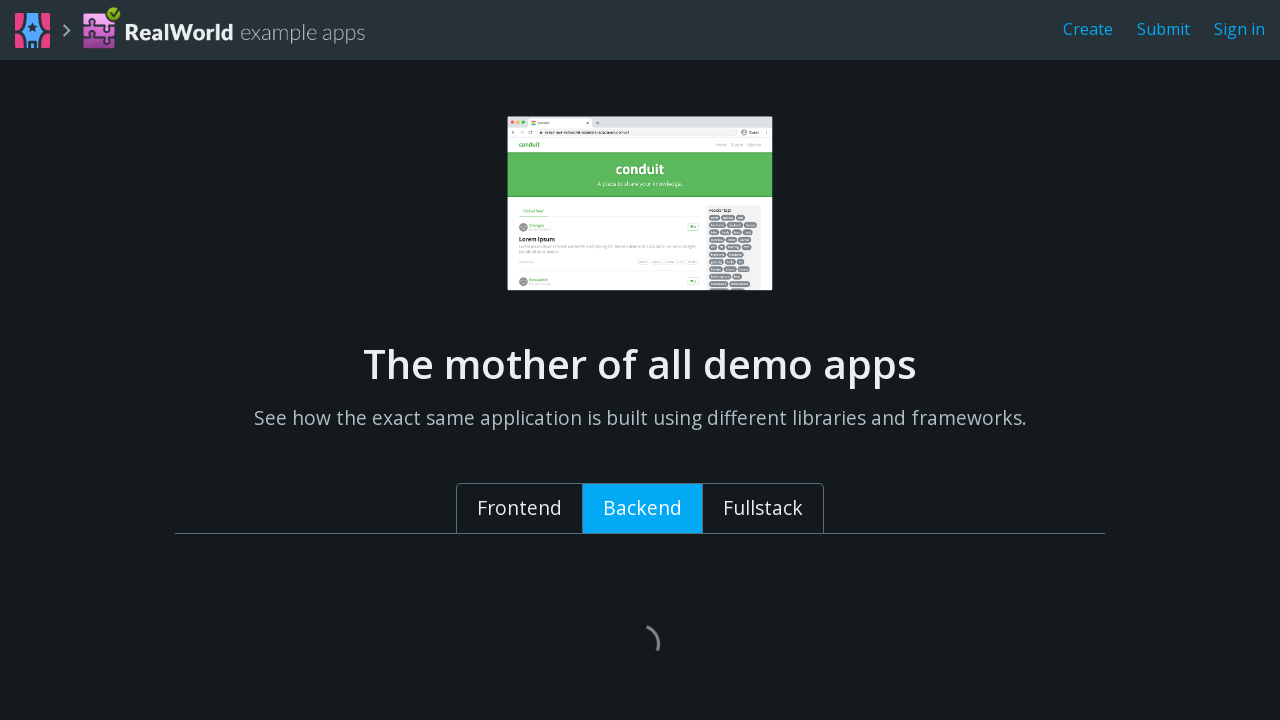

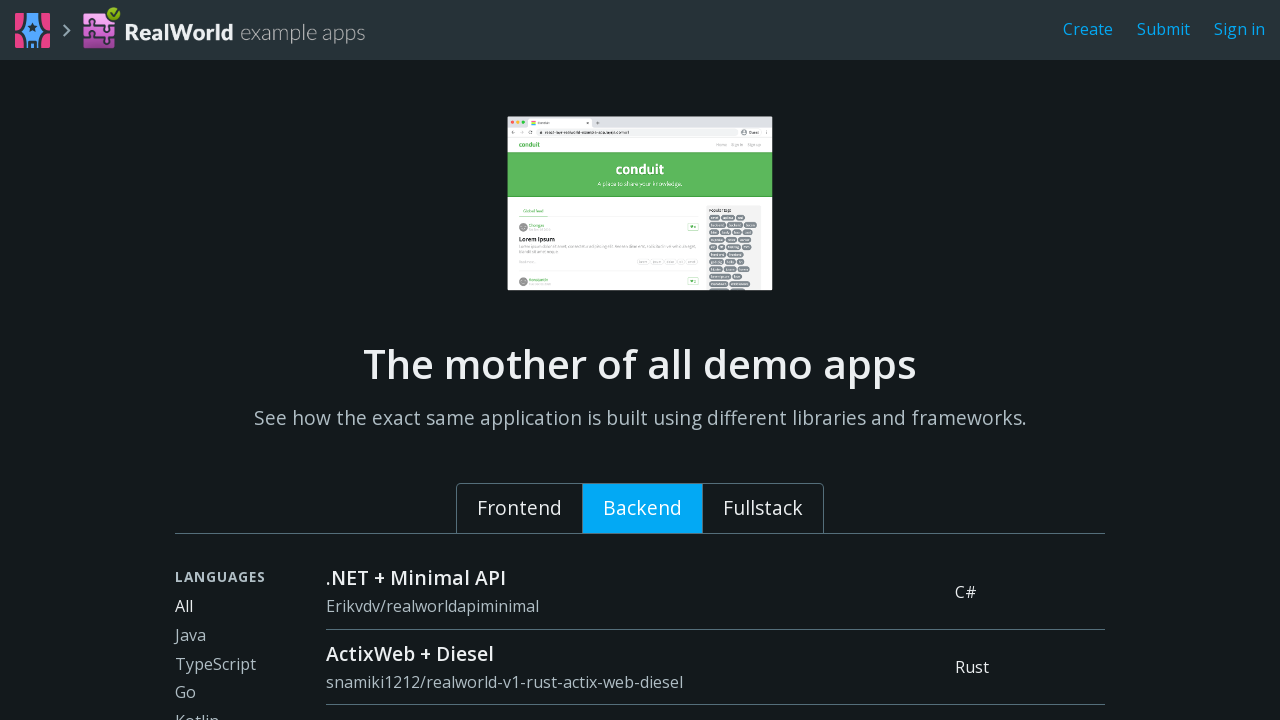